Tests navigation to checkboxes page and verifies the header text displays "Checkboxes"

Starting URL: https://formy-project.herokuapp.com/

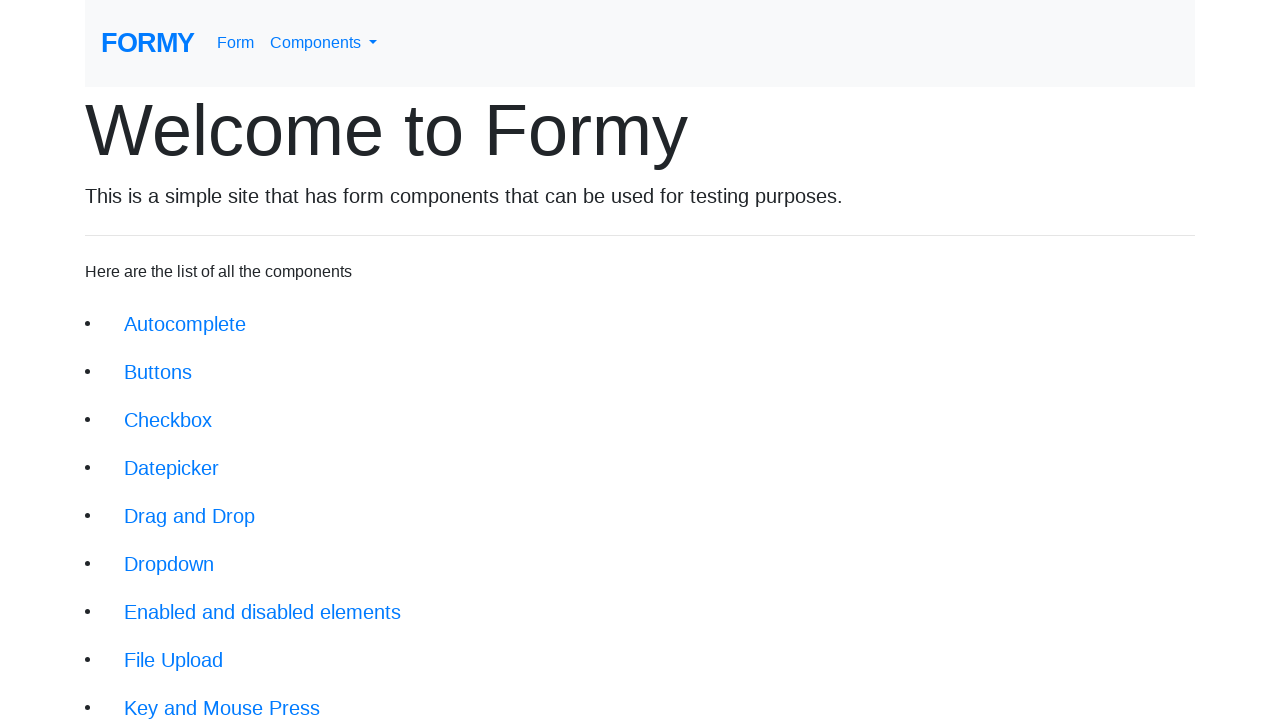

Clicked on checkboxes navigation link at (168, 420) on xpath=//li/a[@href='/checkbox']
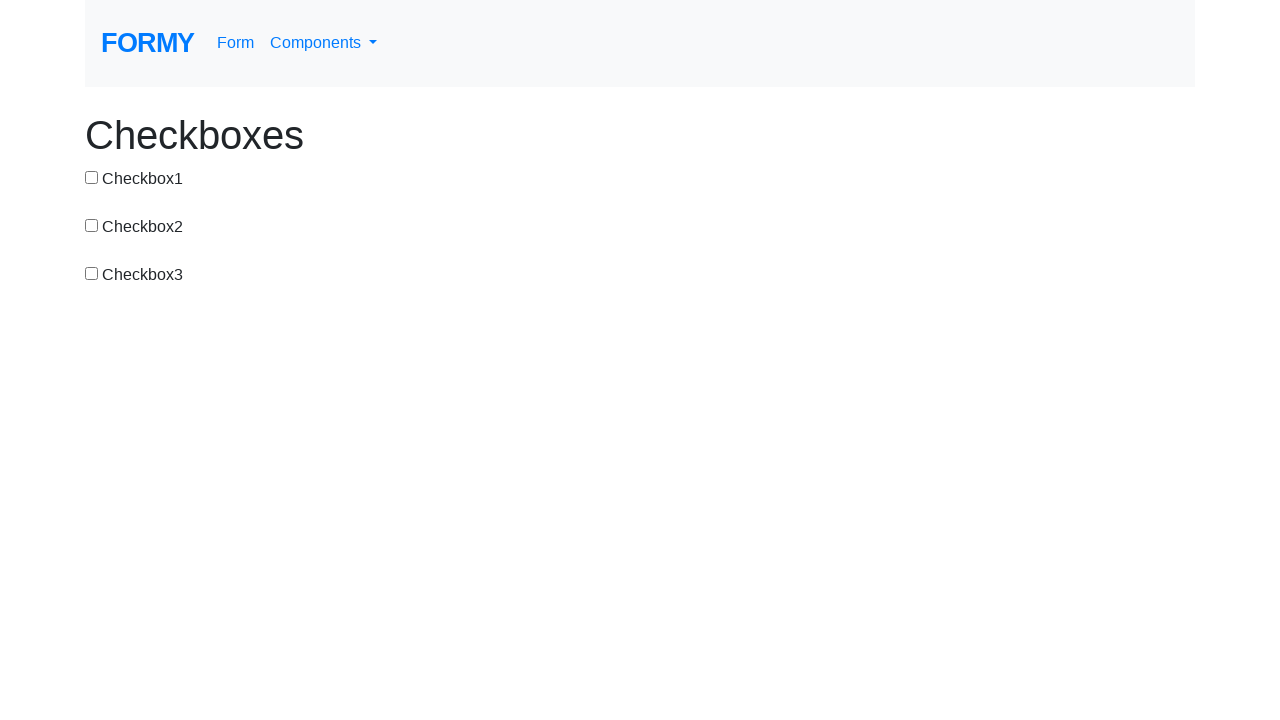

Checkboxes page header loaded
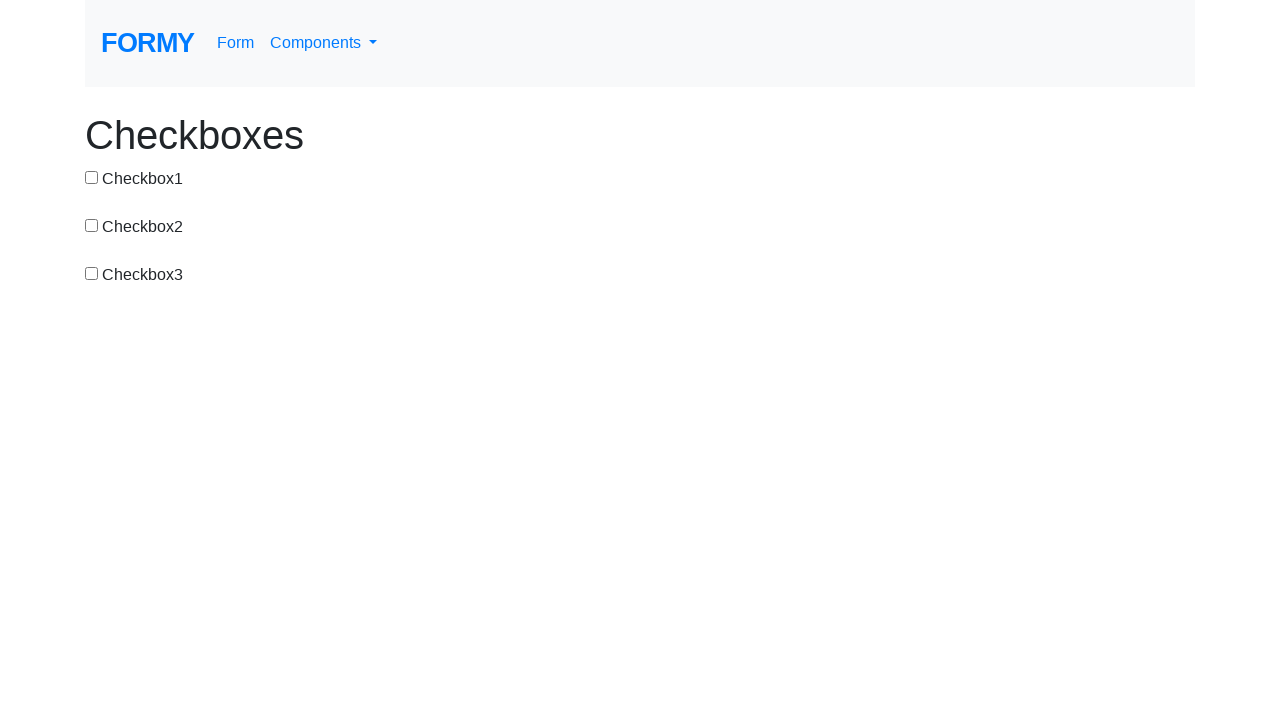

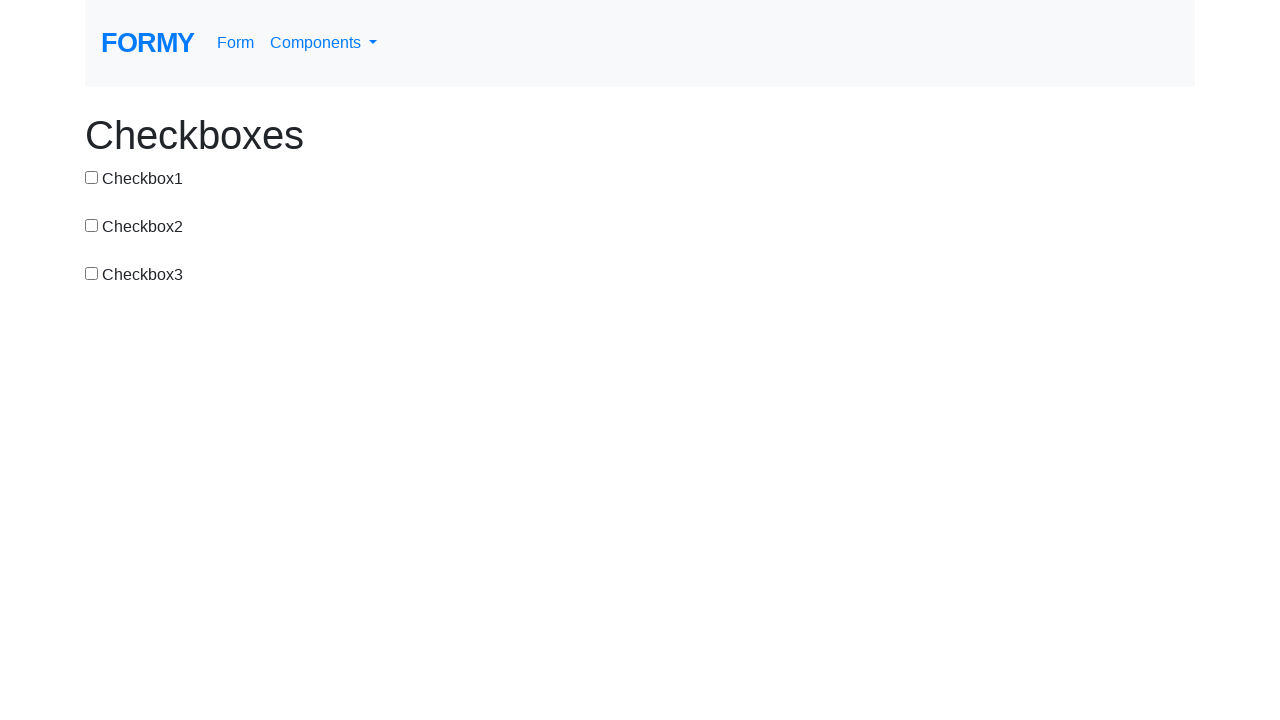